Tests alert handling functionality by triggering different types of alerts, accepting and dismissing them

Starting URL: https://rahulshettyacademy.com/AutomationPractice/

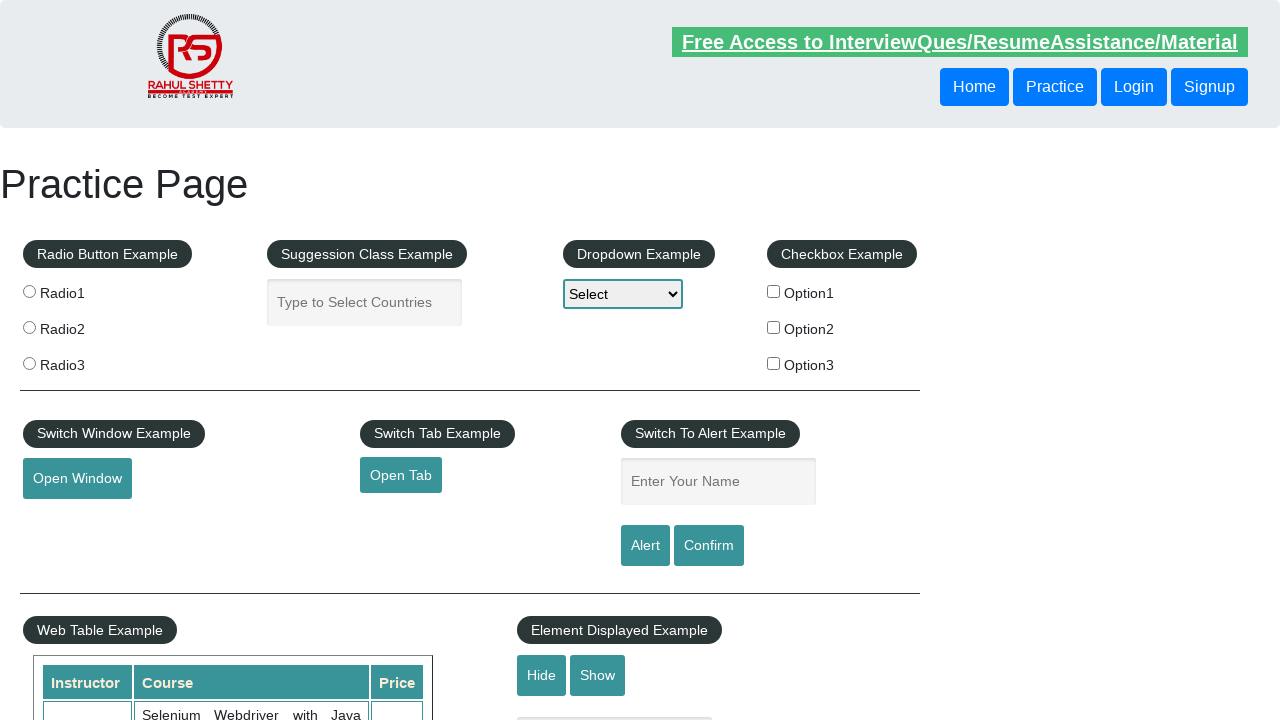

Filled name input field with 'Anusree' on [name='enter-name']
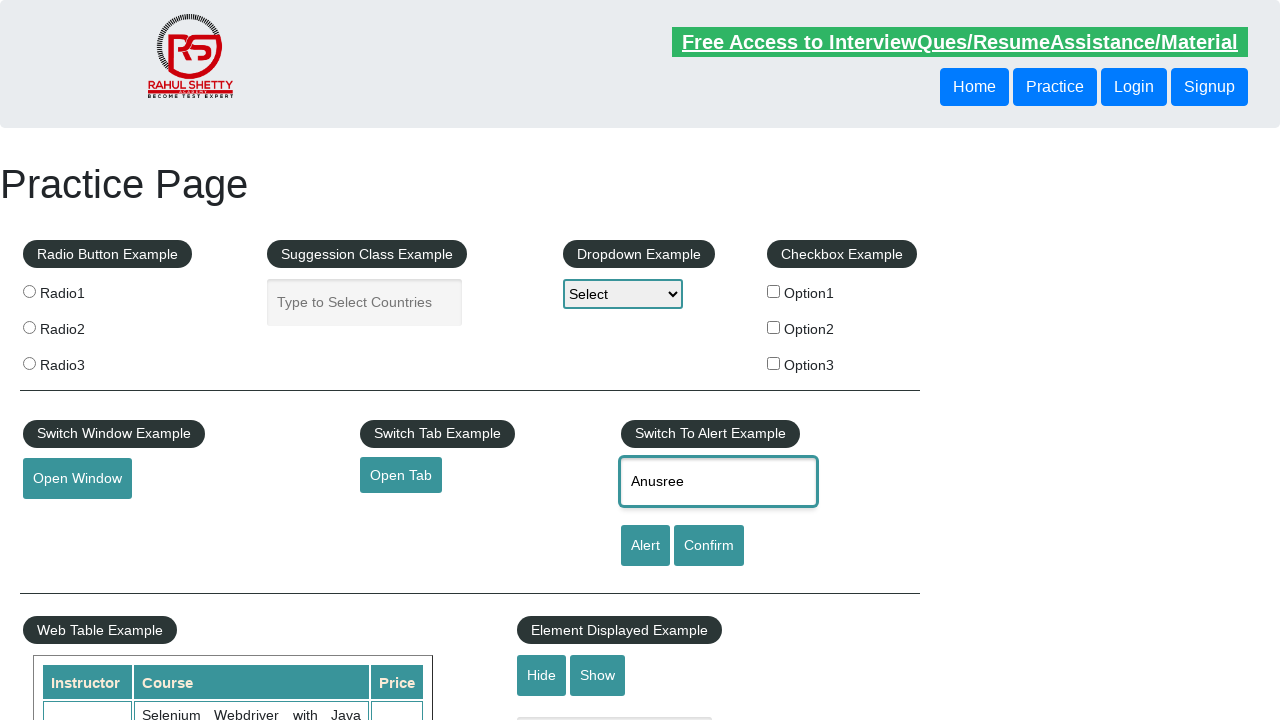

Clicked alert button to trigger first alert at (645, 546) on #alertbtn
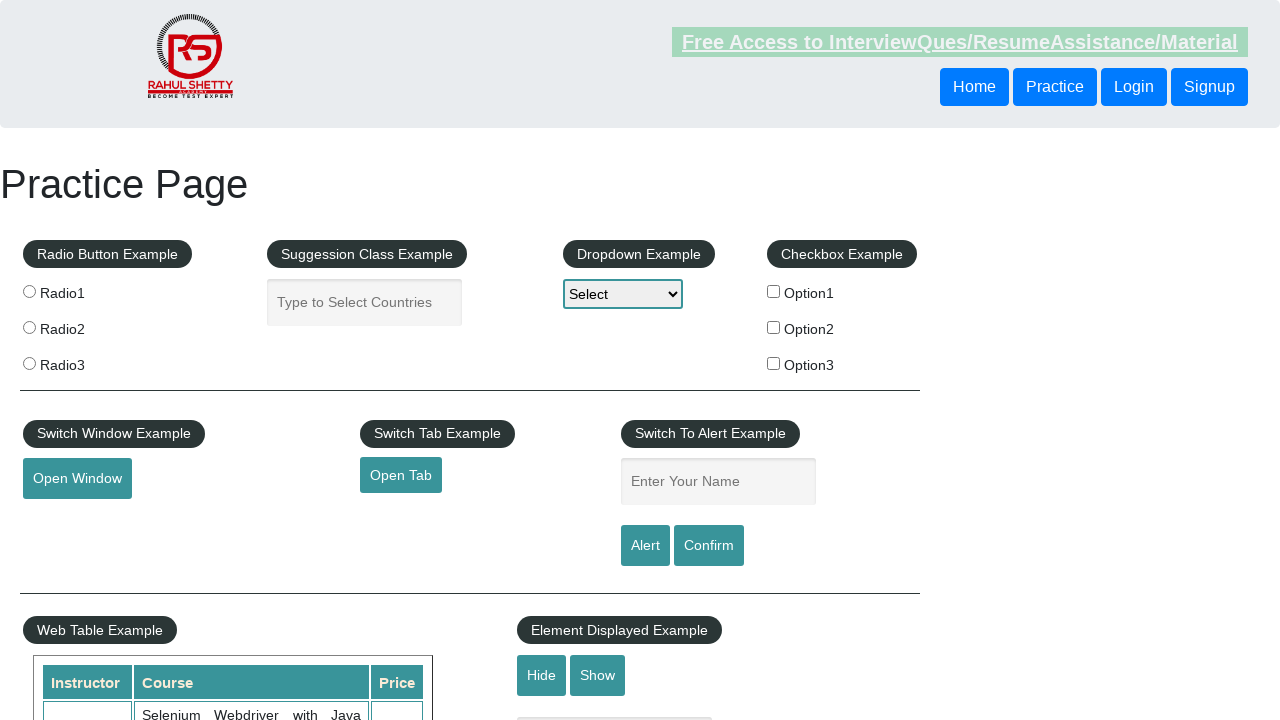

Set up handler to accept the alert dialog
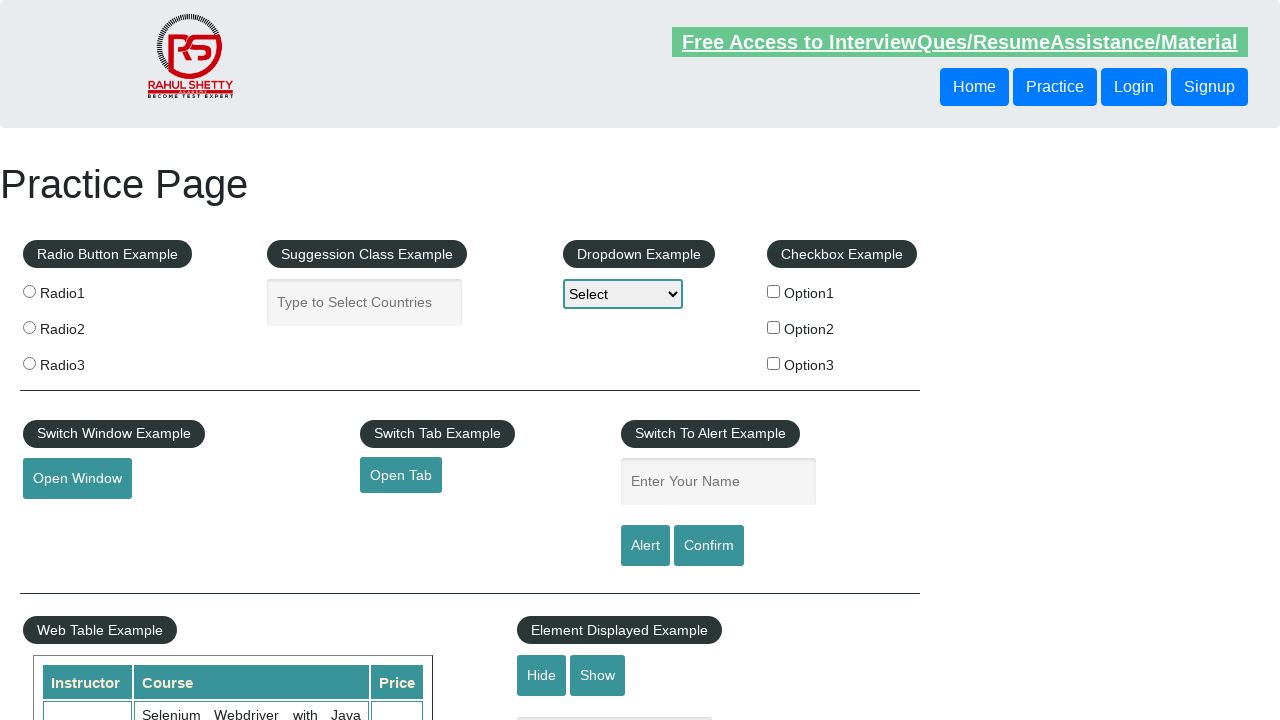

Clicked confirm button to trigger confirmation dialog at (709, 546) on #confirmbtn
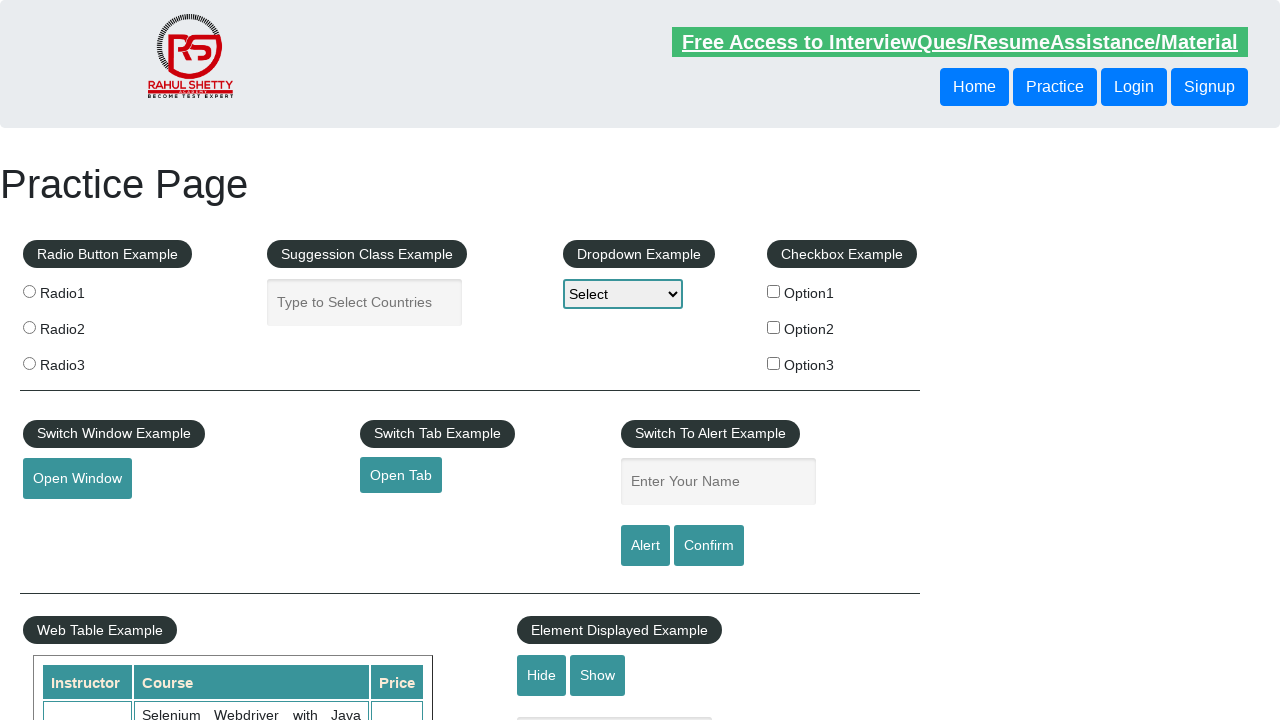

Set up handler to dismiss the confirmation dialog
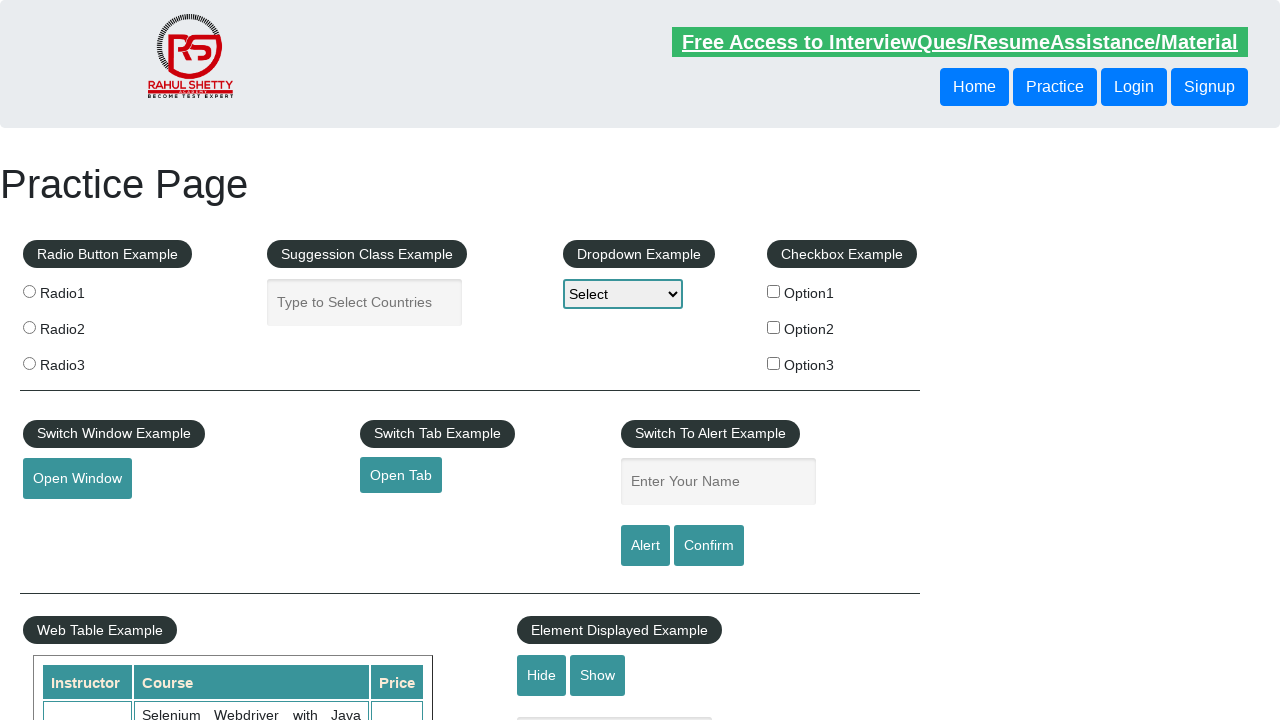

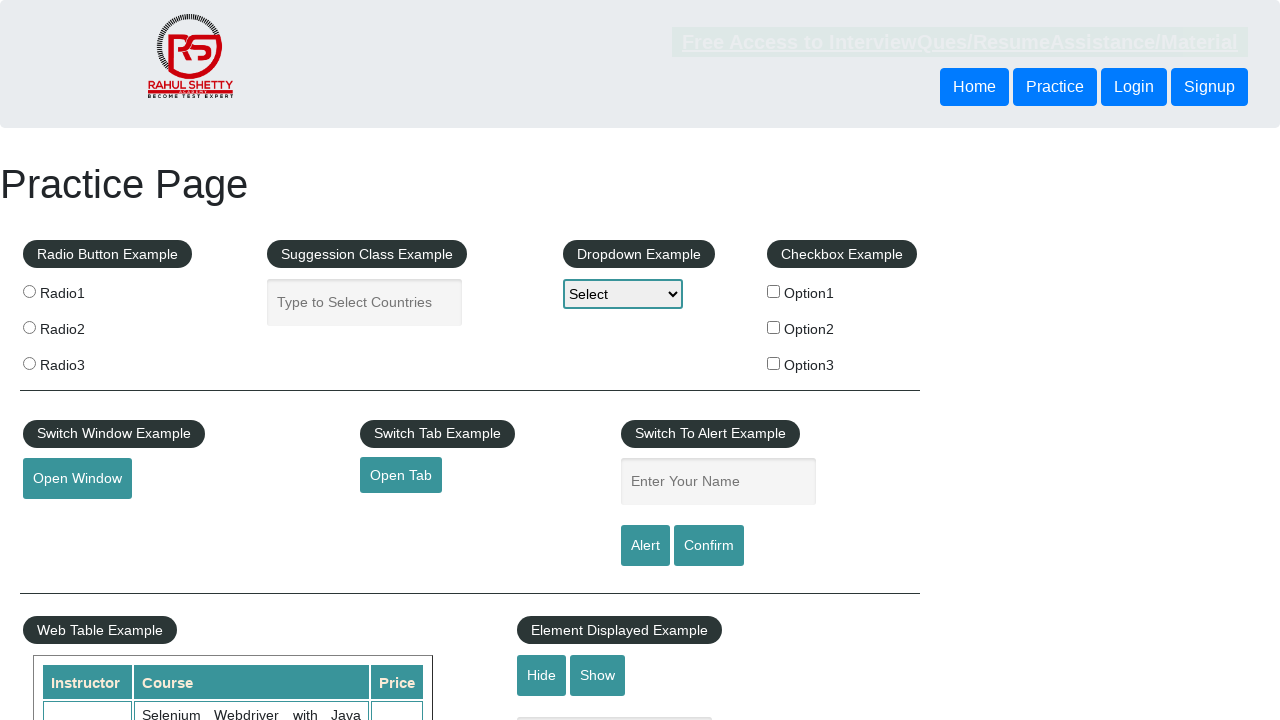